Tests double-click functionality by double-clicking a button that shows an alert message

Starting URL: https://selenium08.blogspot.com/2019/11/double-click.html

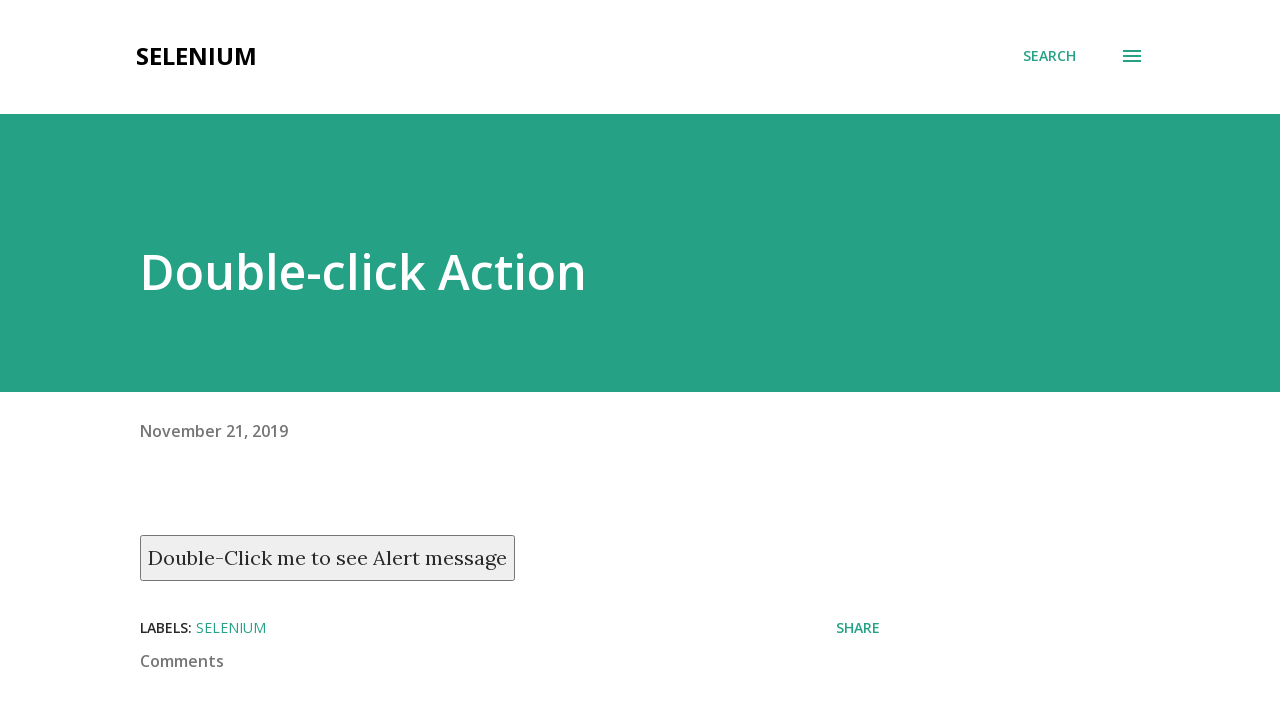

Navigated to double-click practice page
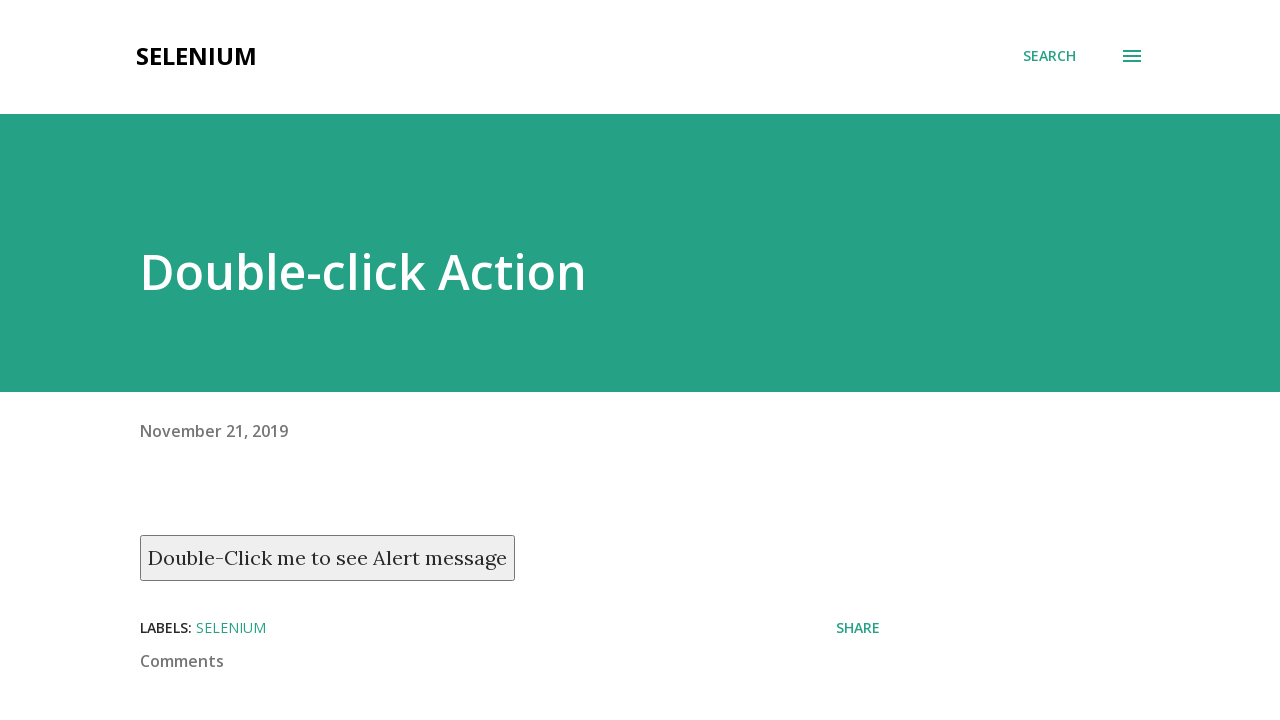

Double-clicked the button to trigger alert message at (328, 558) on xpath=//button[contains(text(),'Double-Click me to see Alert message')]
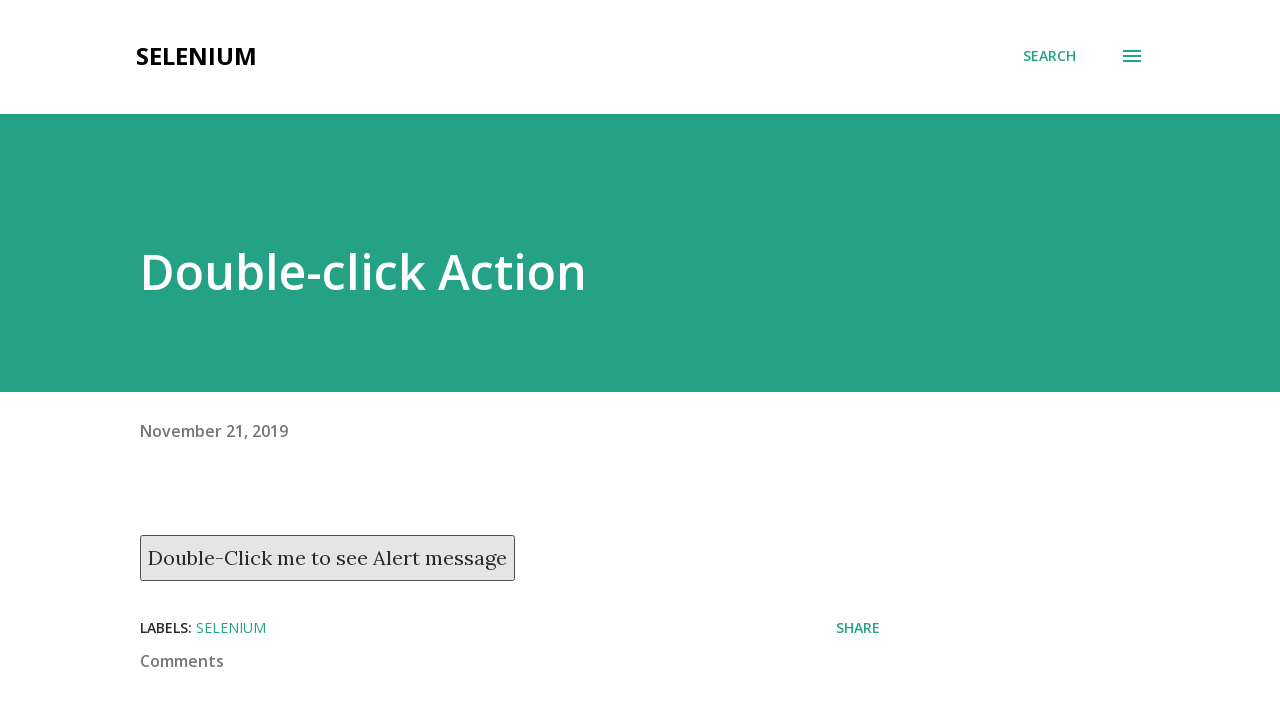

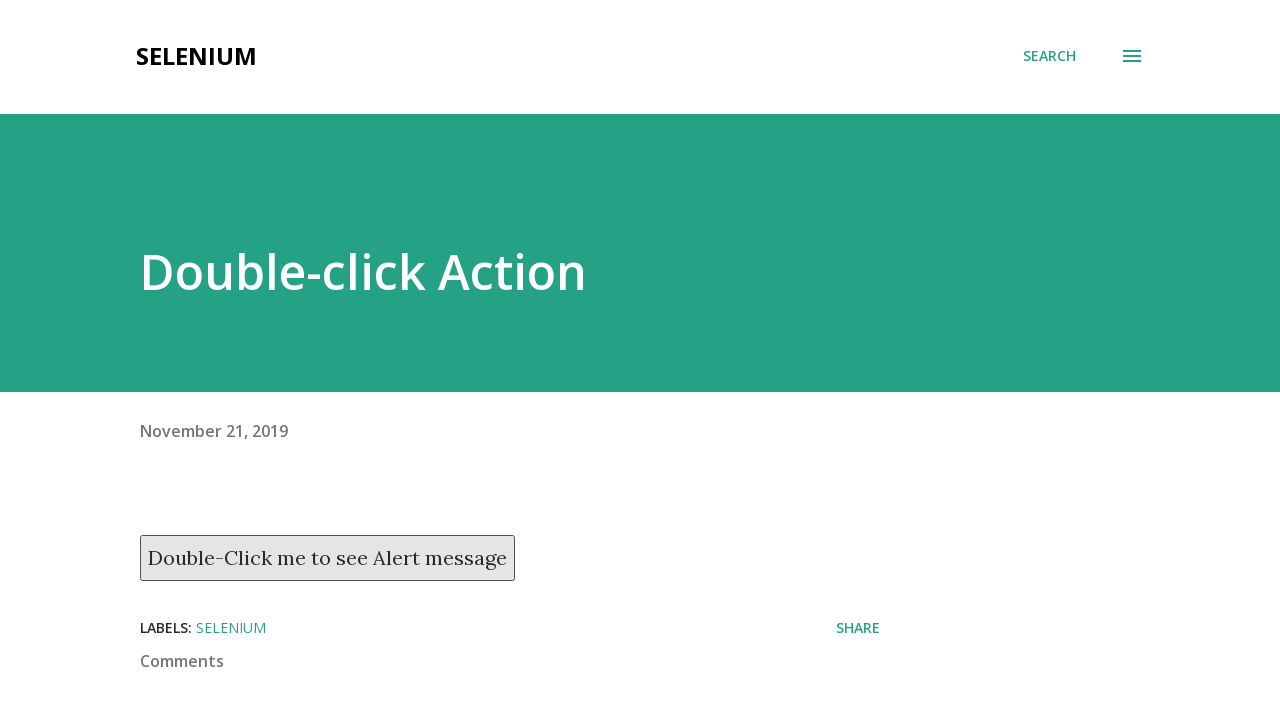